Navigates to the registration page by clicking the Register link and verifies the registration form is displayed

Starting URL: http://shop.qa.rs/

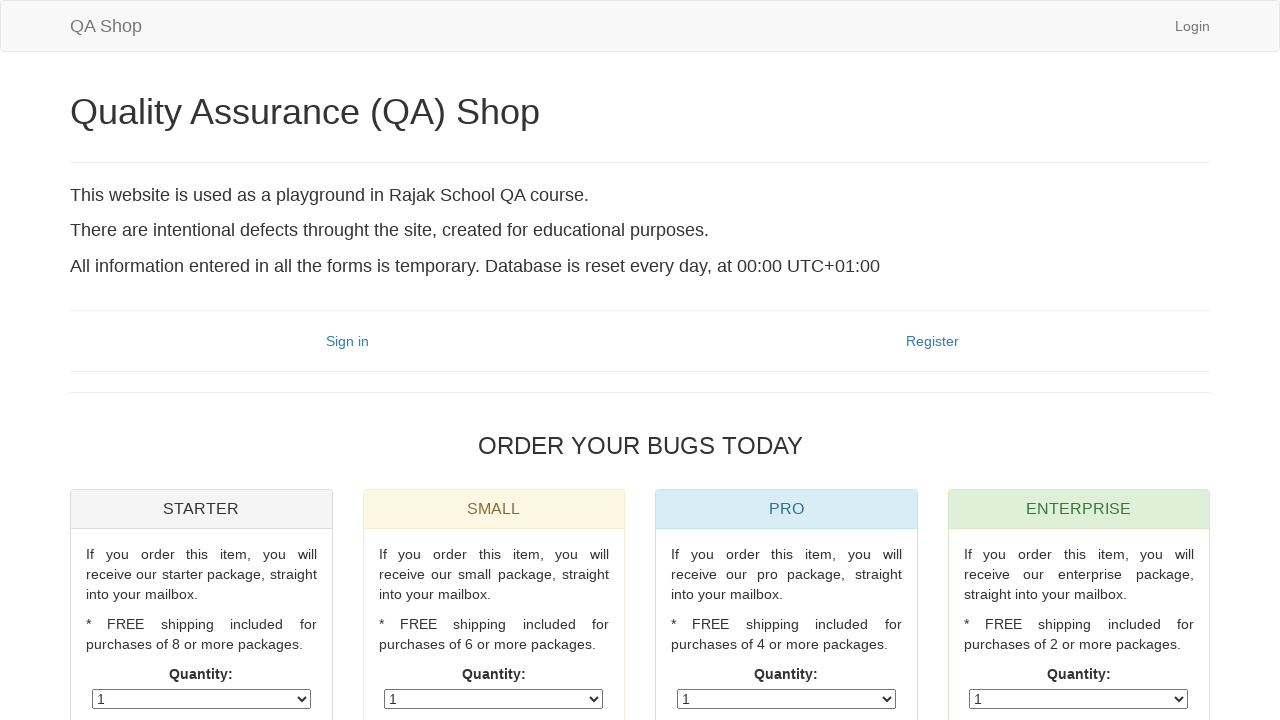

Navigated to registration page starting URL http://shop.qa.rs/
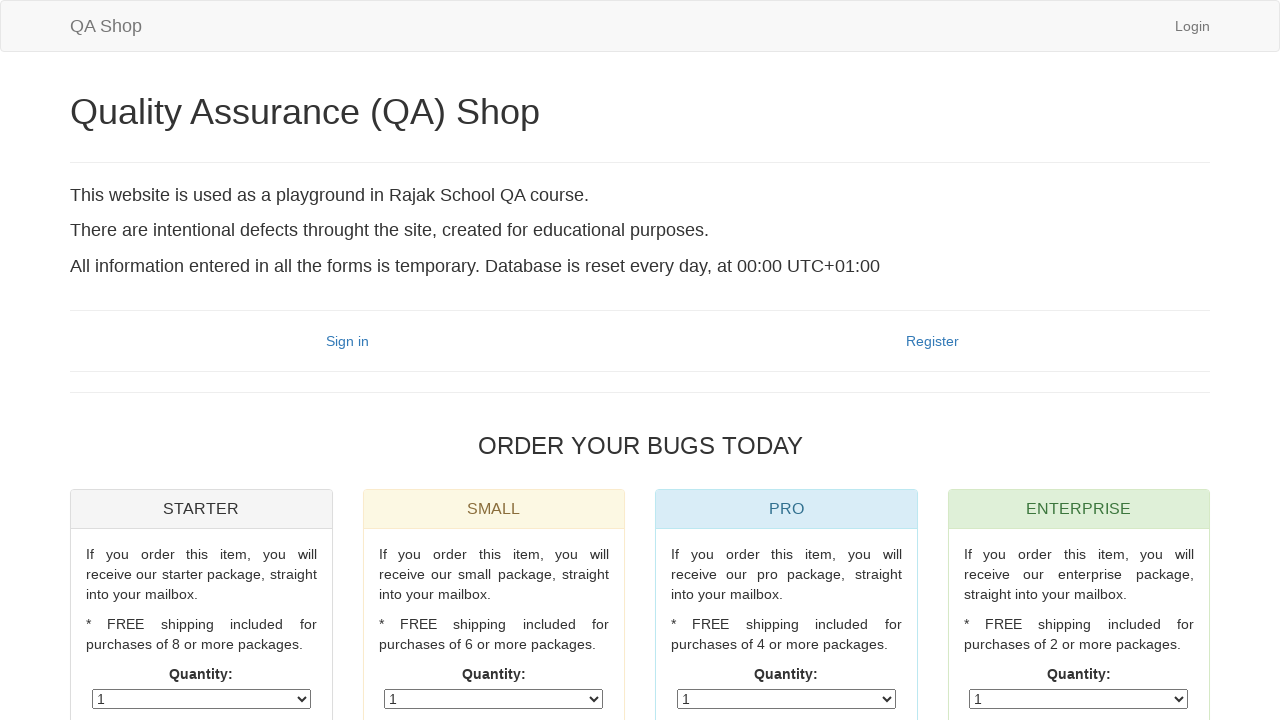

Clicked Register link at (932, 341) on text=Register
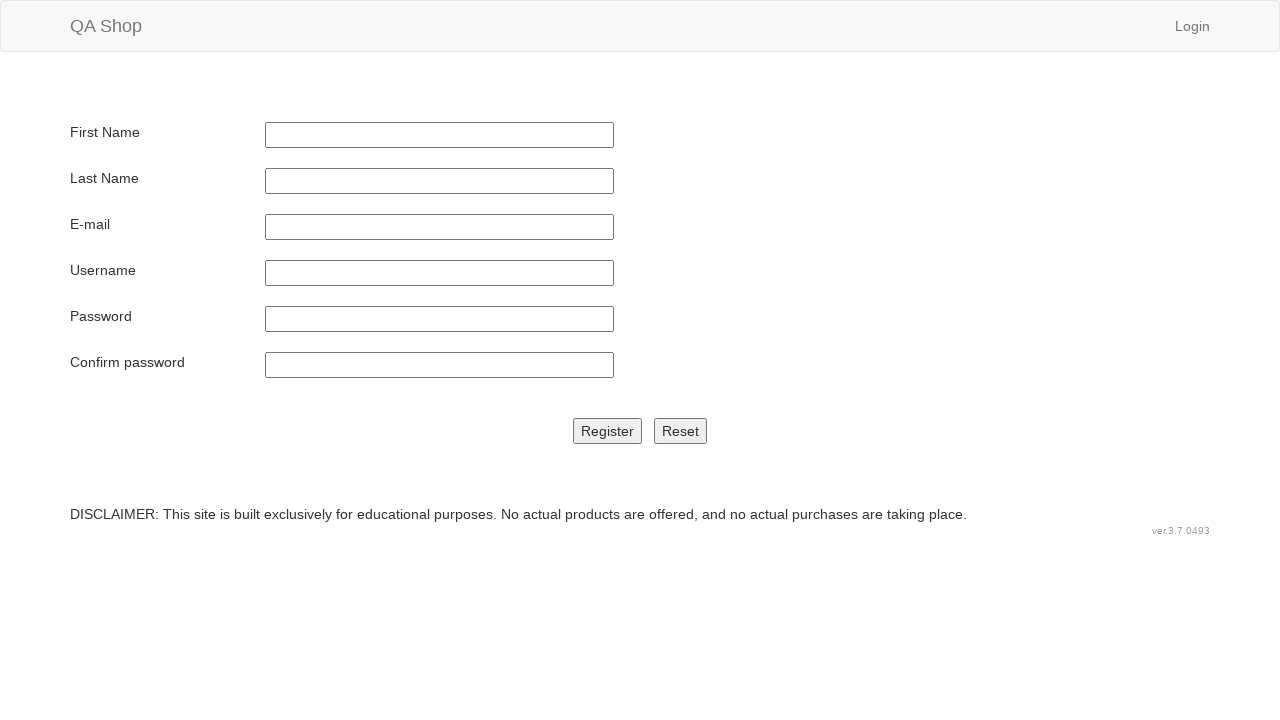

Located registration button element
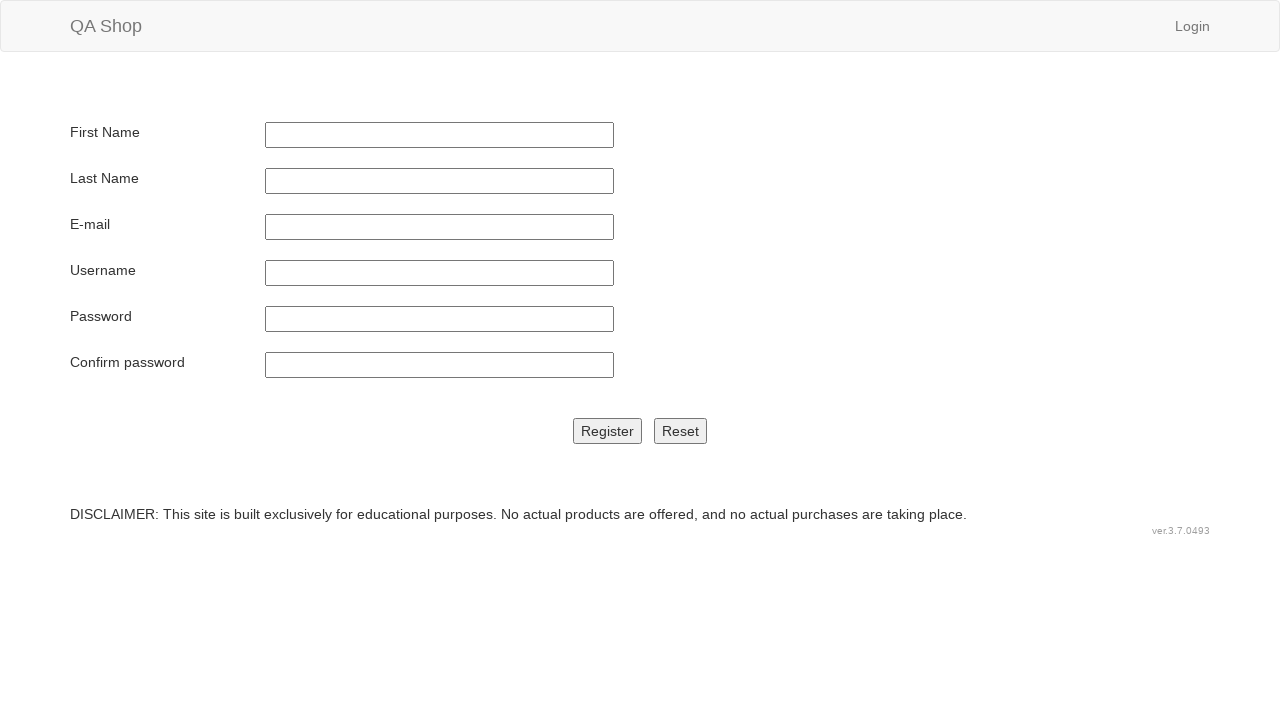

Waited for registration button to be visible
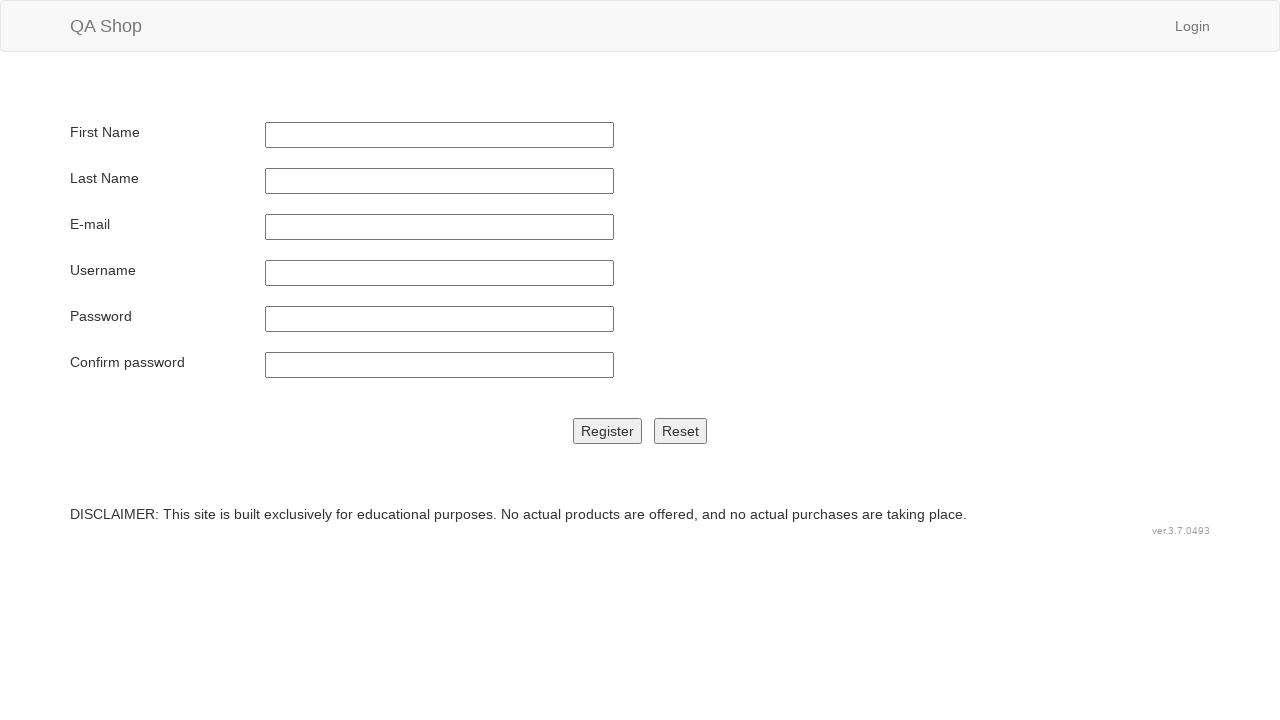

Verified registration form is displayed with Register button
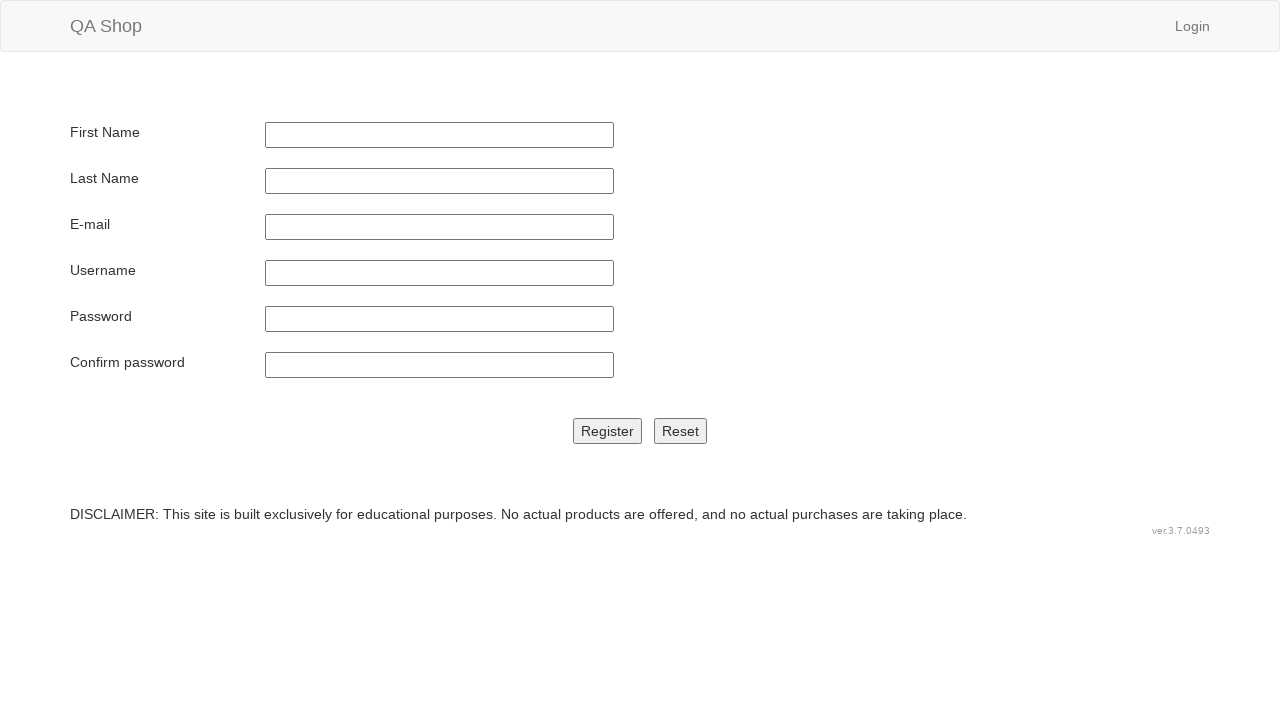

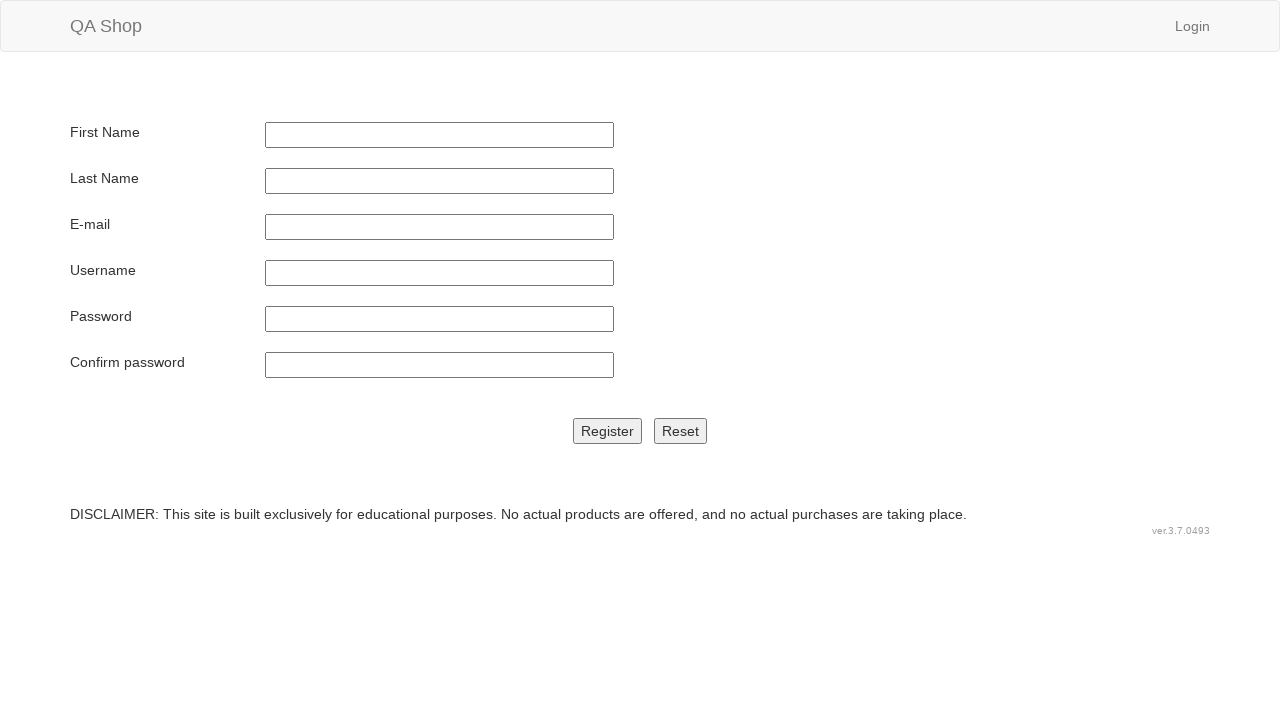